Tests window handling by clicking a button inside an iframe that opens a new window, then switches to the new window and takes a screenshot before closing it

Starting URL: https://www.w3schools.com/jsref/tryit.asp?filename=tryjsref_win_open

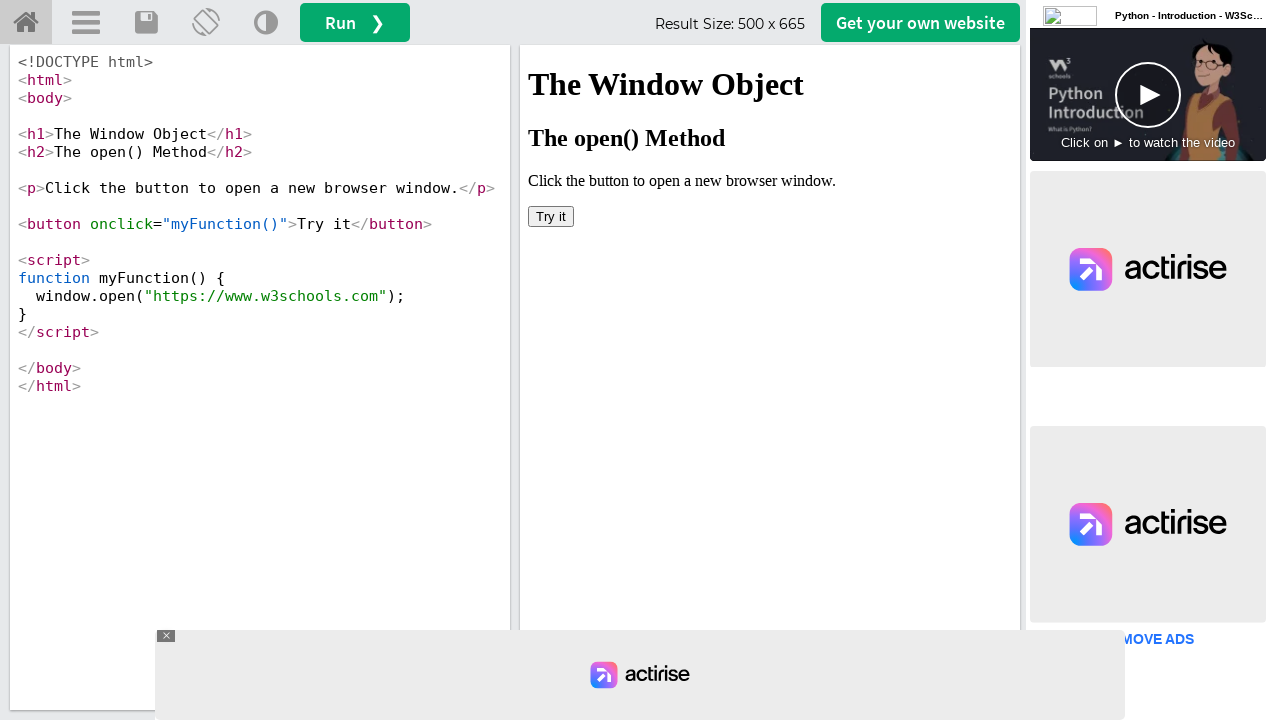

Located the iframe containing the button
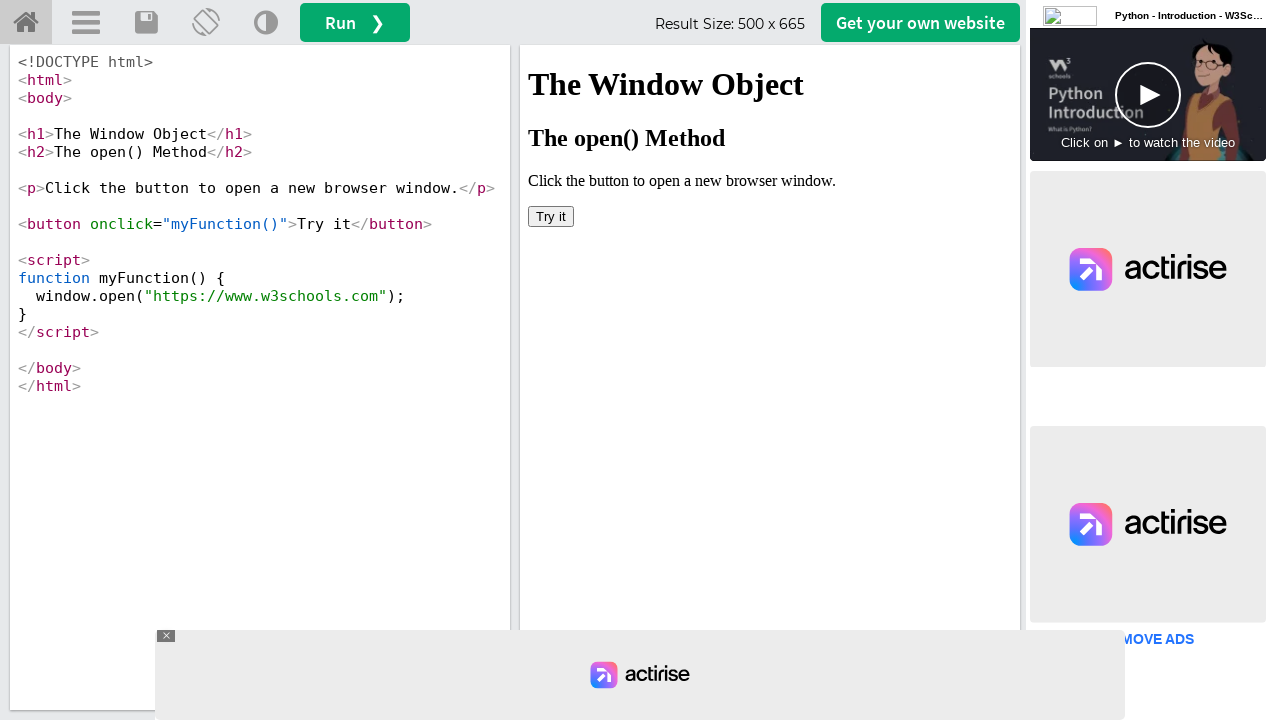

Clicked the 'Try it' button inside iframe to open new window at (551, 216) on #iframeResult >> internal:control=enter-frame >> button:has-text('Try it')
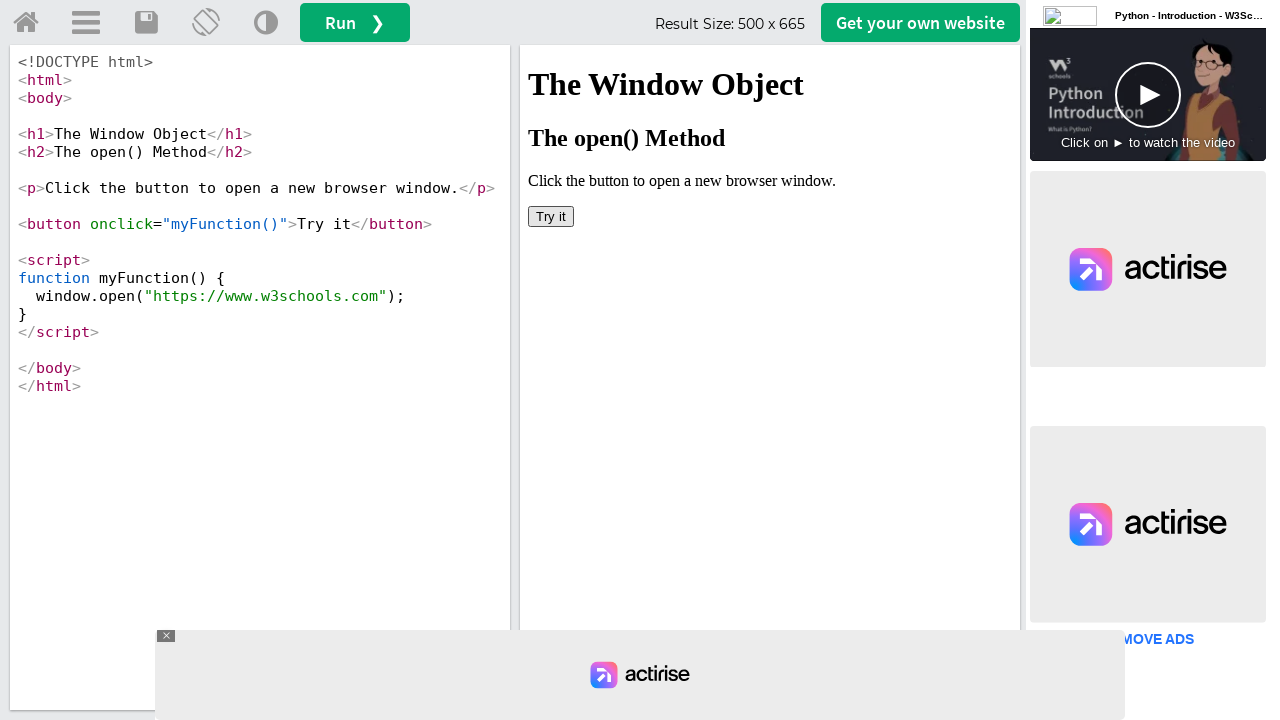

Retrieved the newly opened window
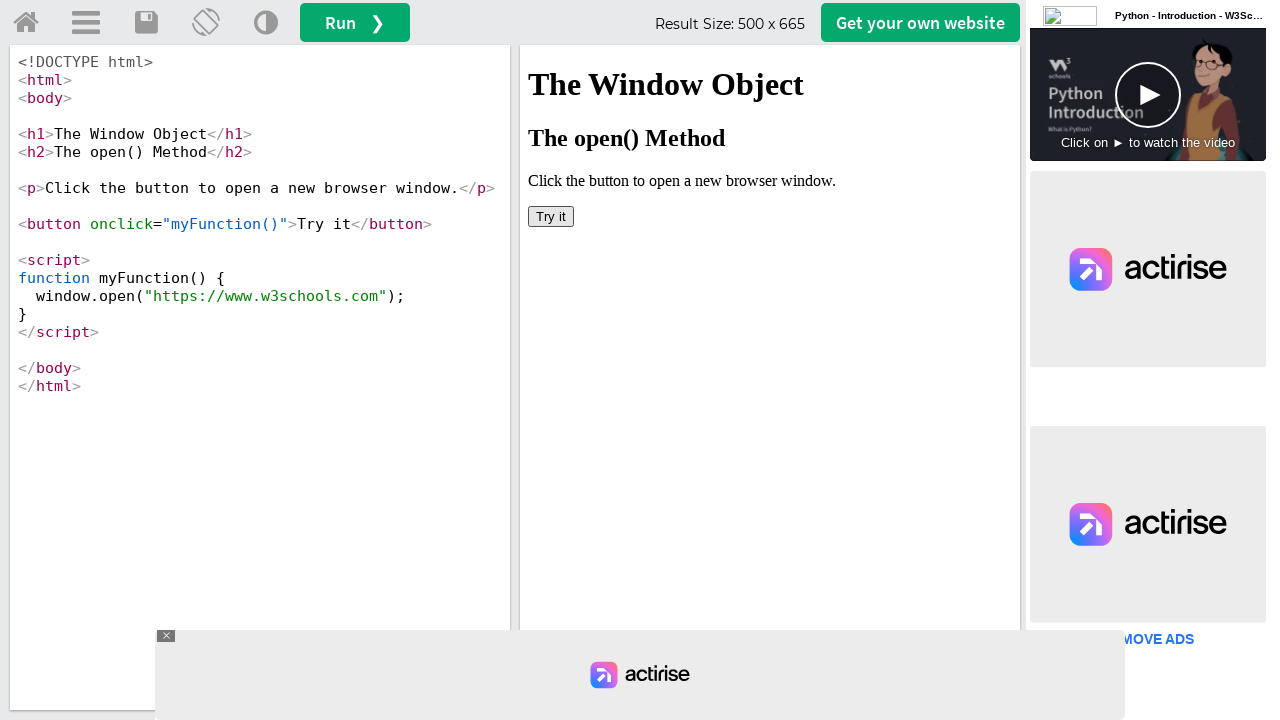

Took screenshot of the new window
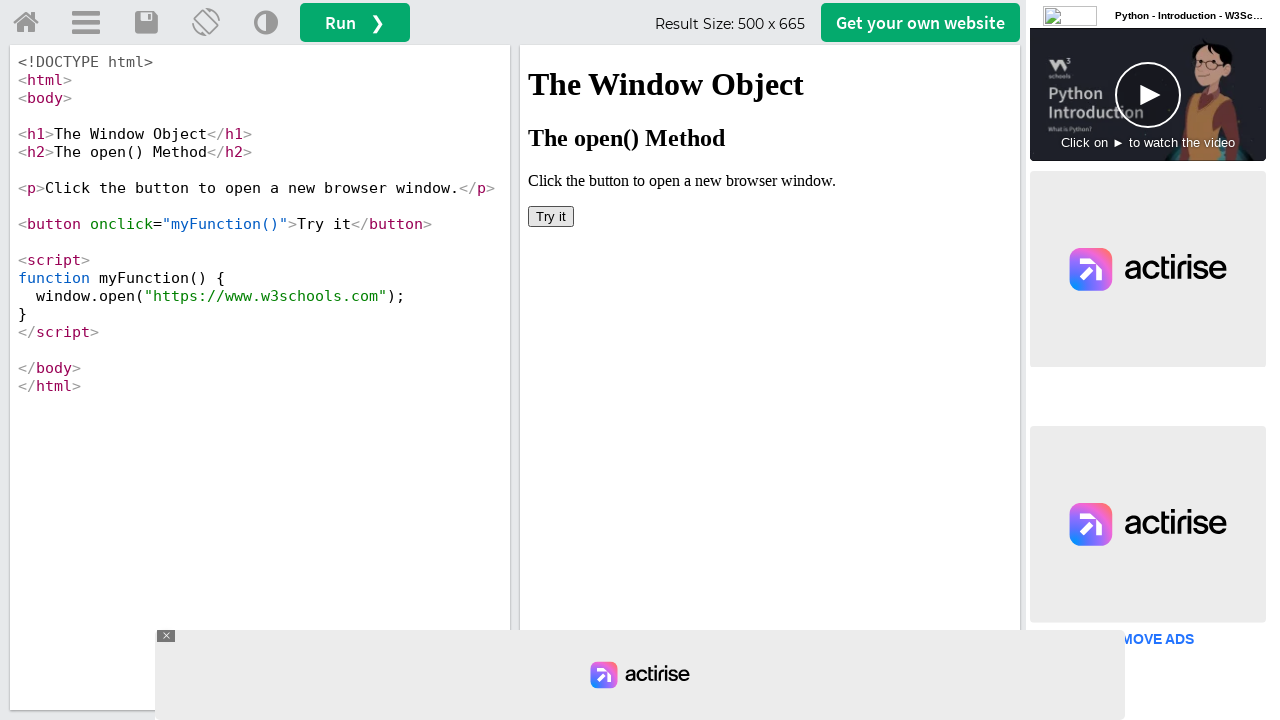

Closed the new window
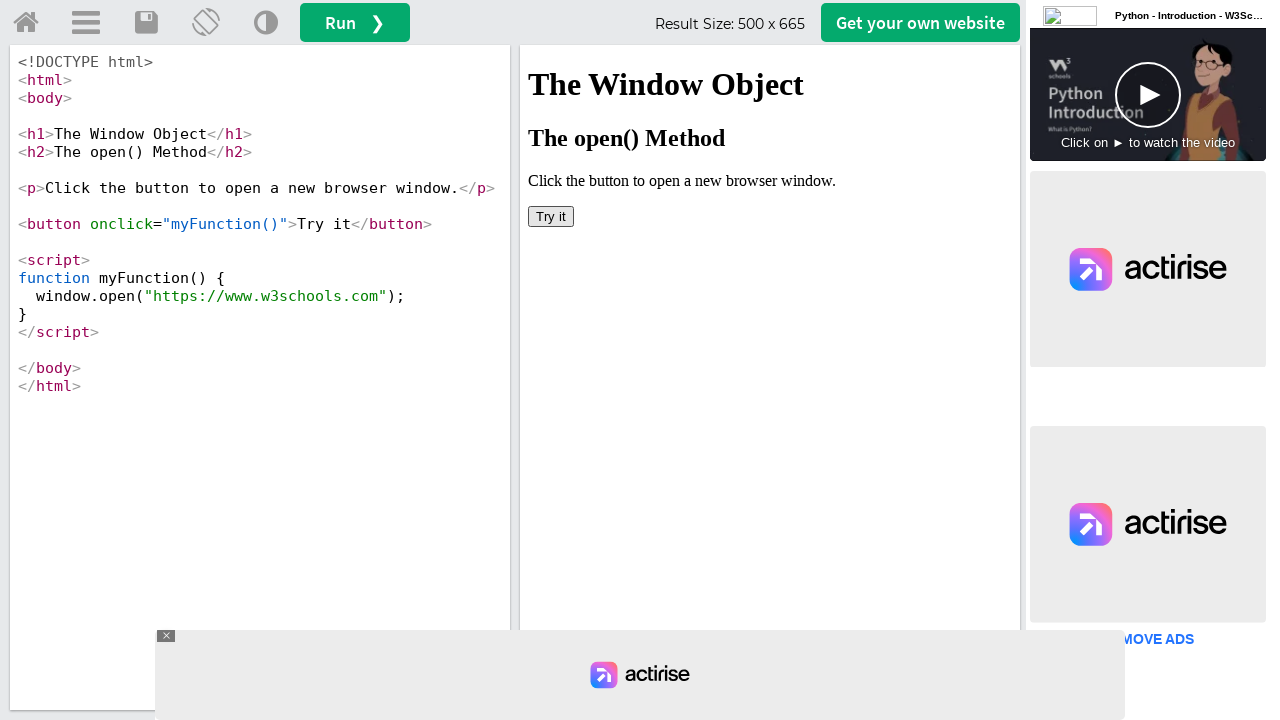

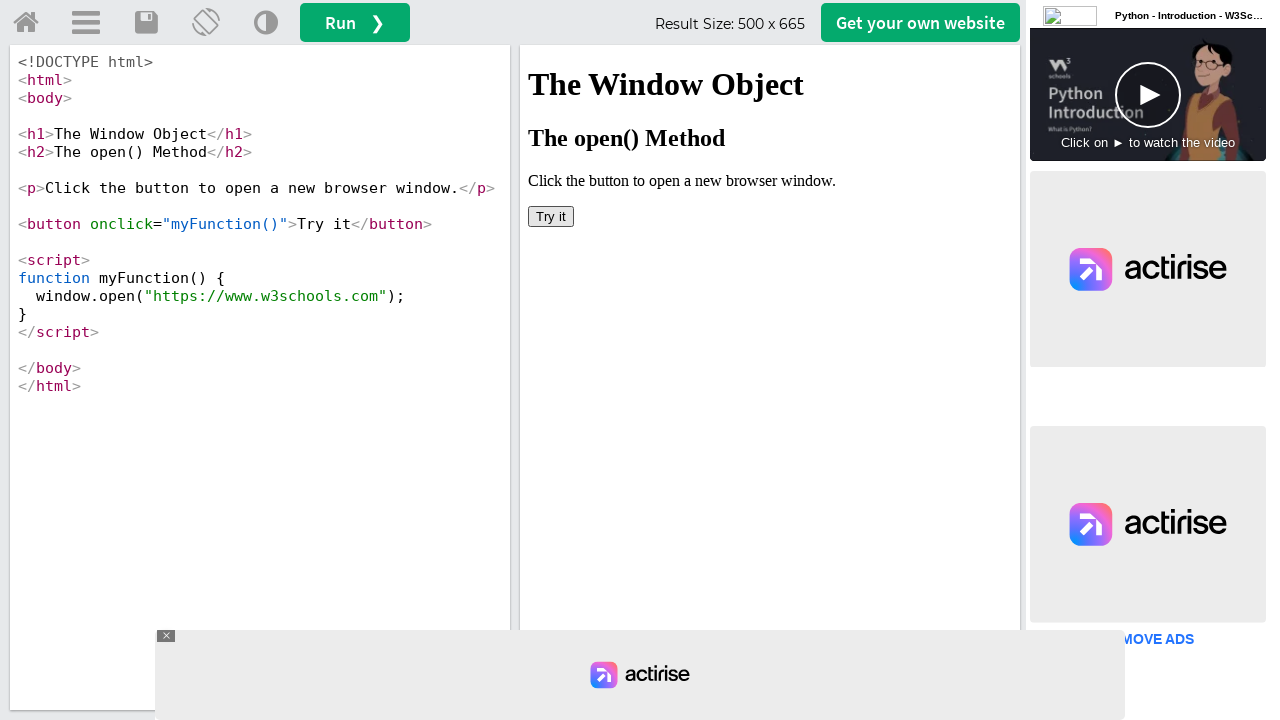